Tests hover functionality by moving mouse over an age input field and verifying that a tooltip appears with the expected text.

Starting URL: https://automationfc.github.io/jquery-tooltip/

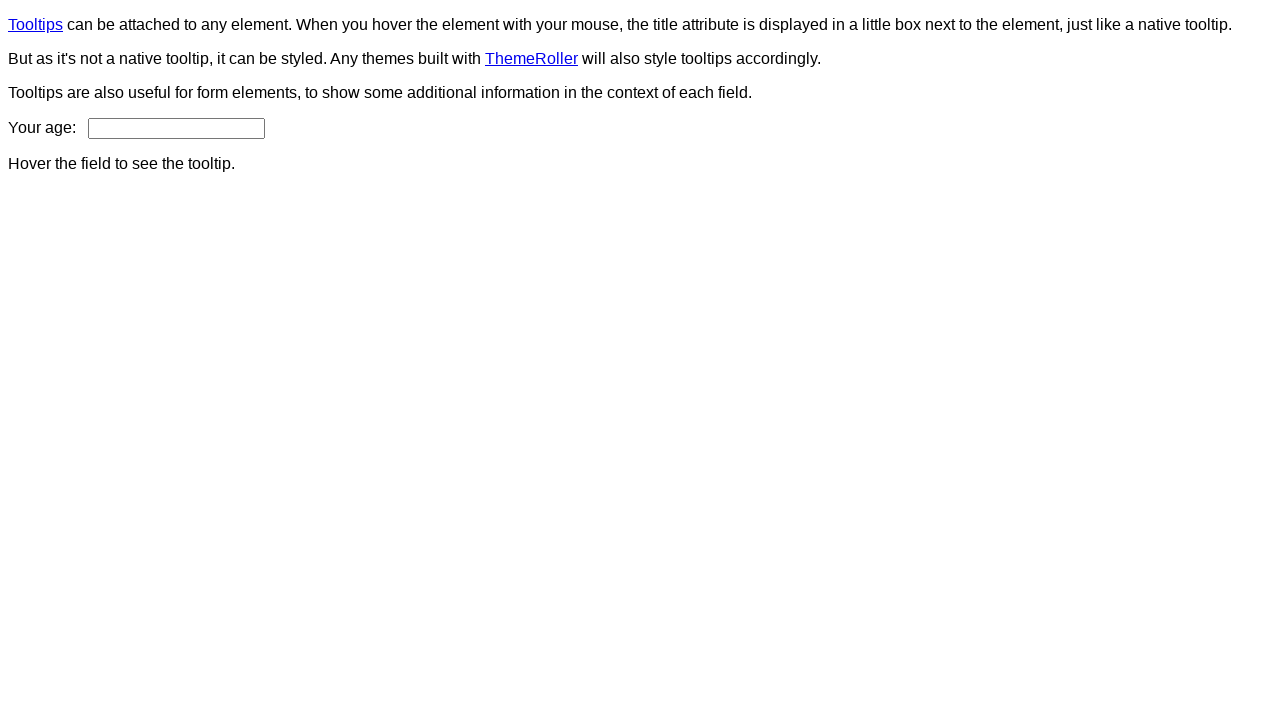

Hovered over the age input field at (176, 128) on xpath=//label[text()='Your age:']/following-sibling::input[@id='age']
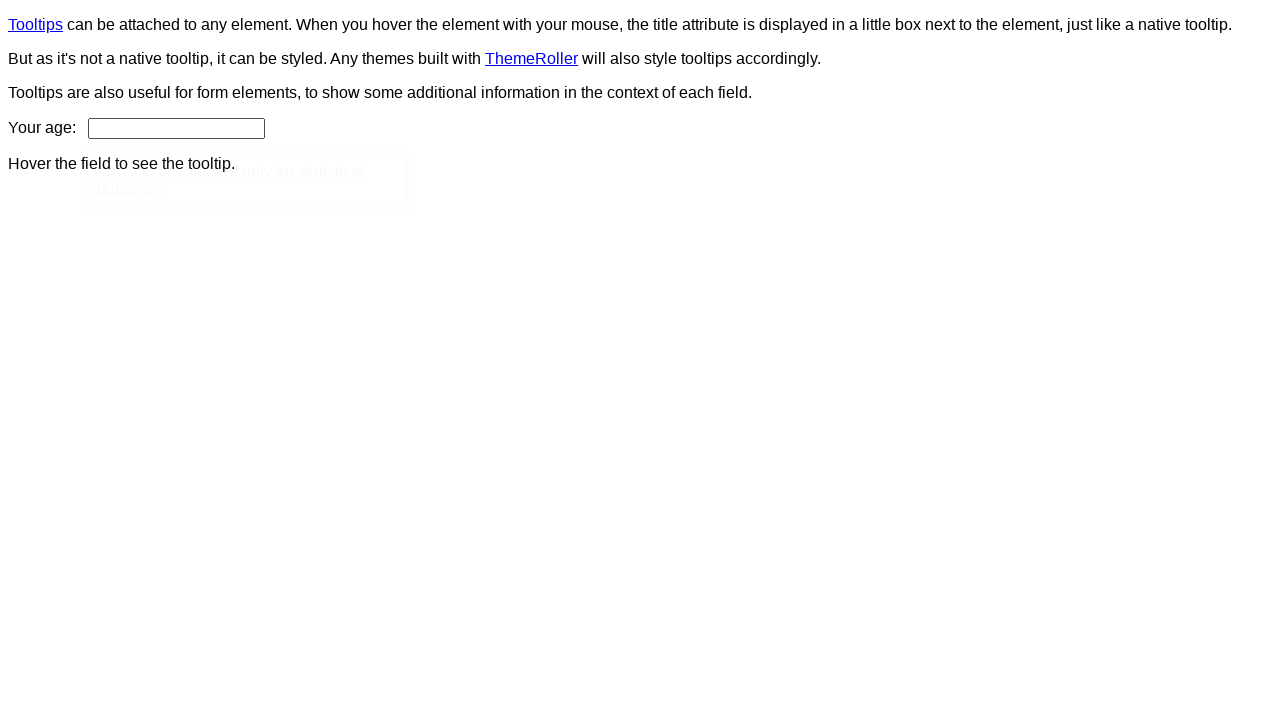

Located tooltip element
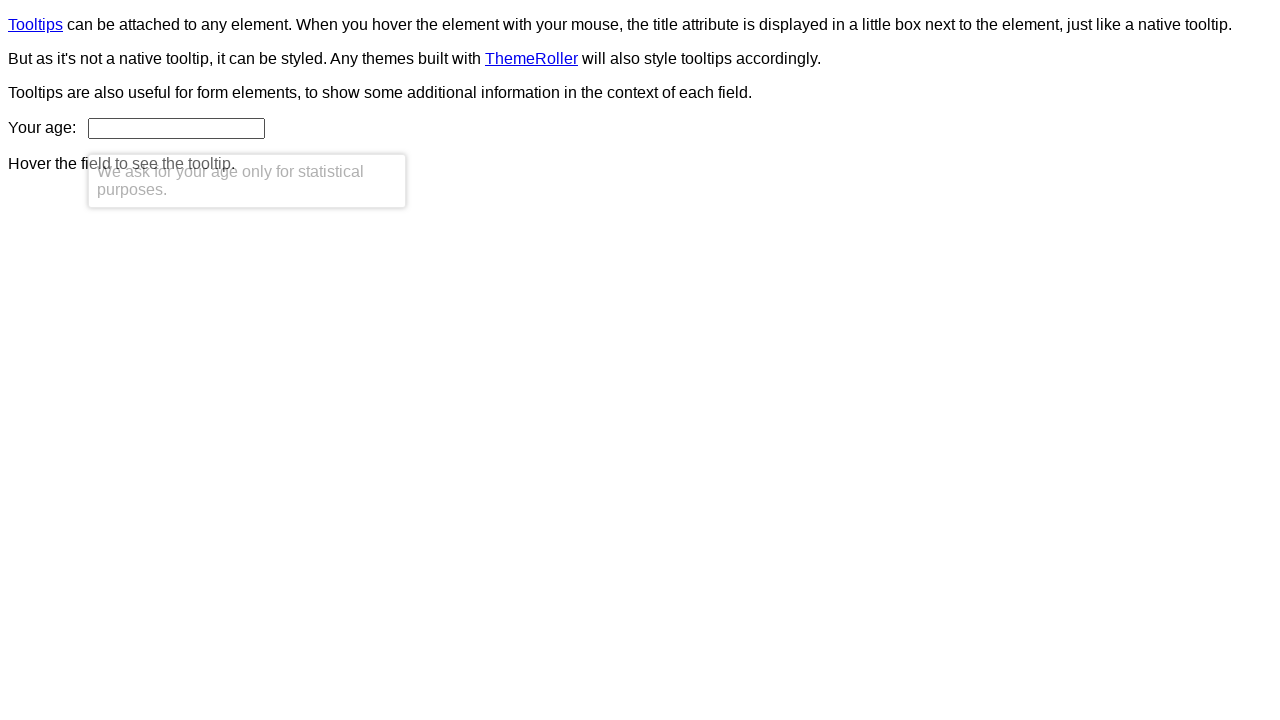

Tooltip appeared and became visible
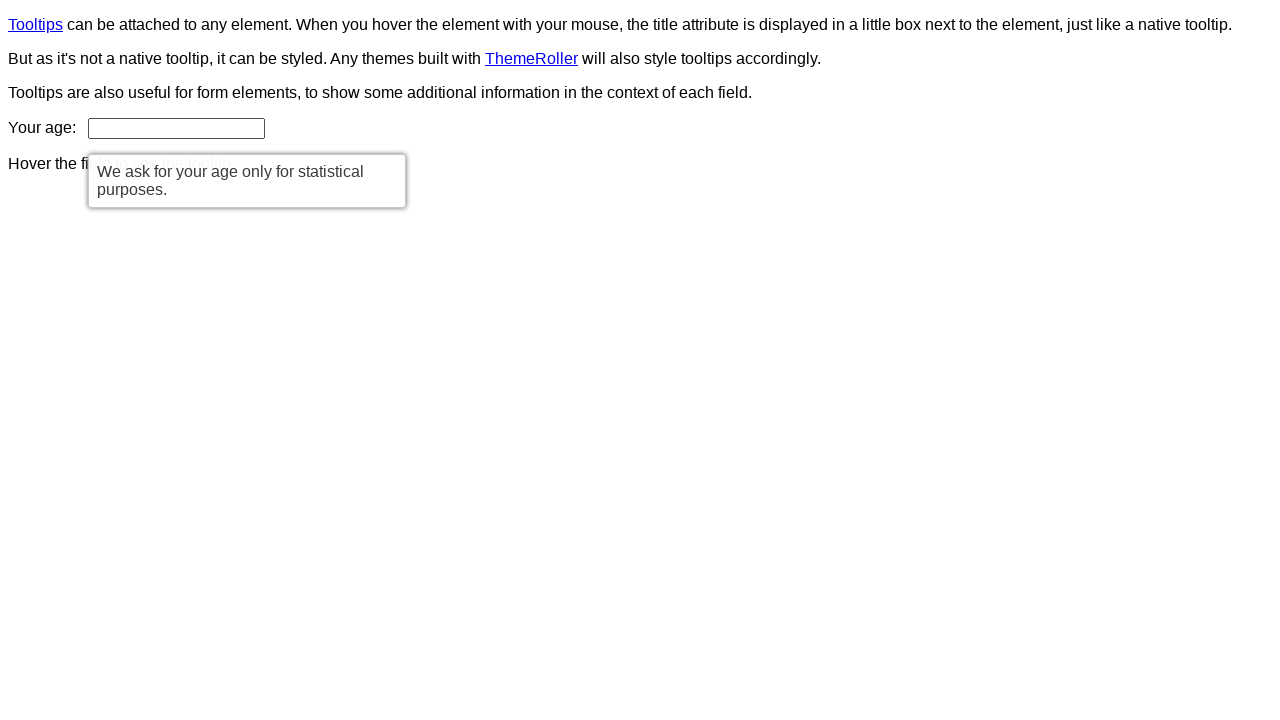

Verified tooltip text matches expected message: 'We ask for your age only for statistical purposes.'
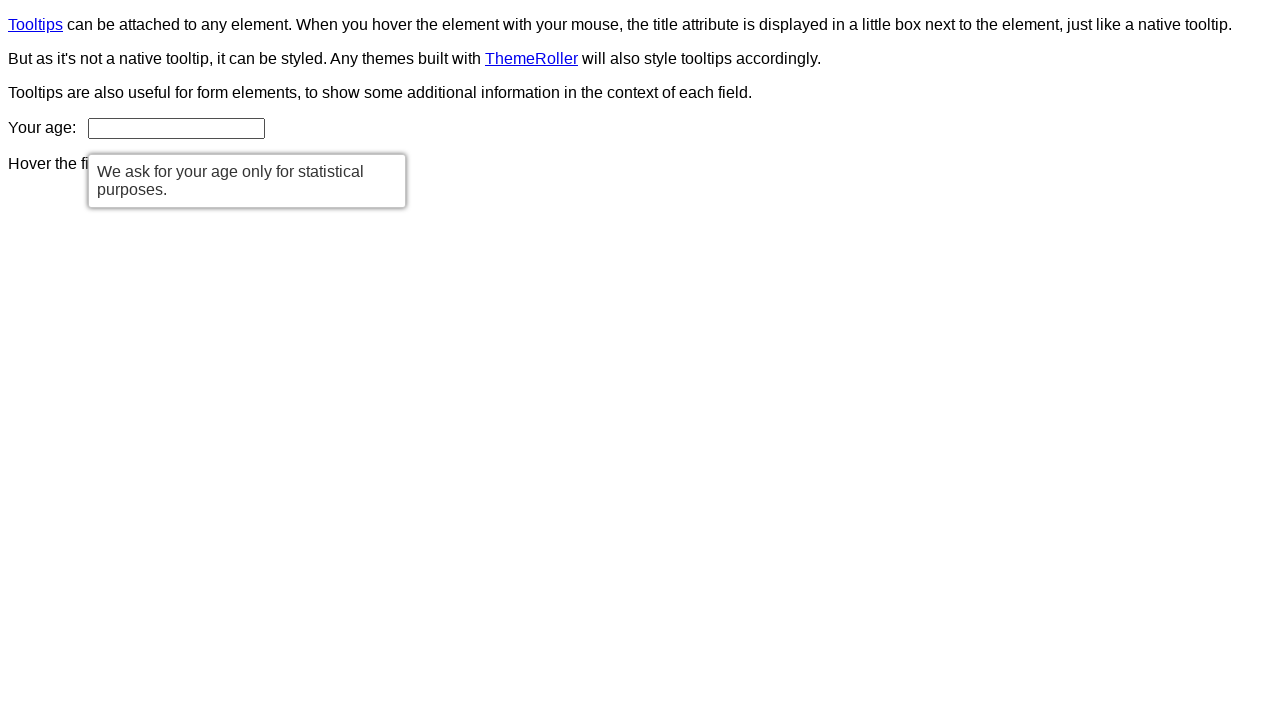

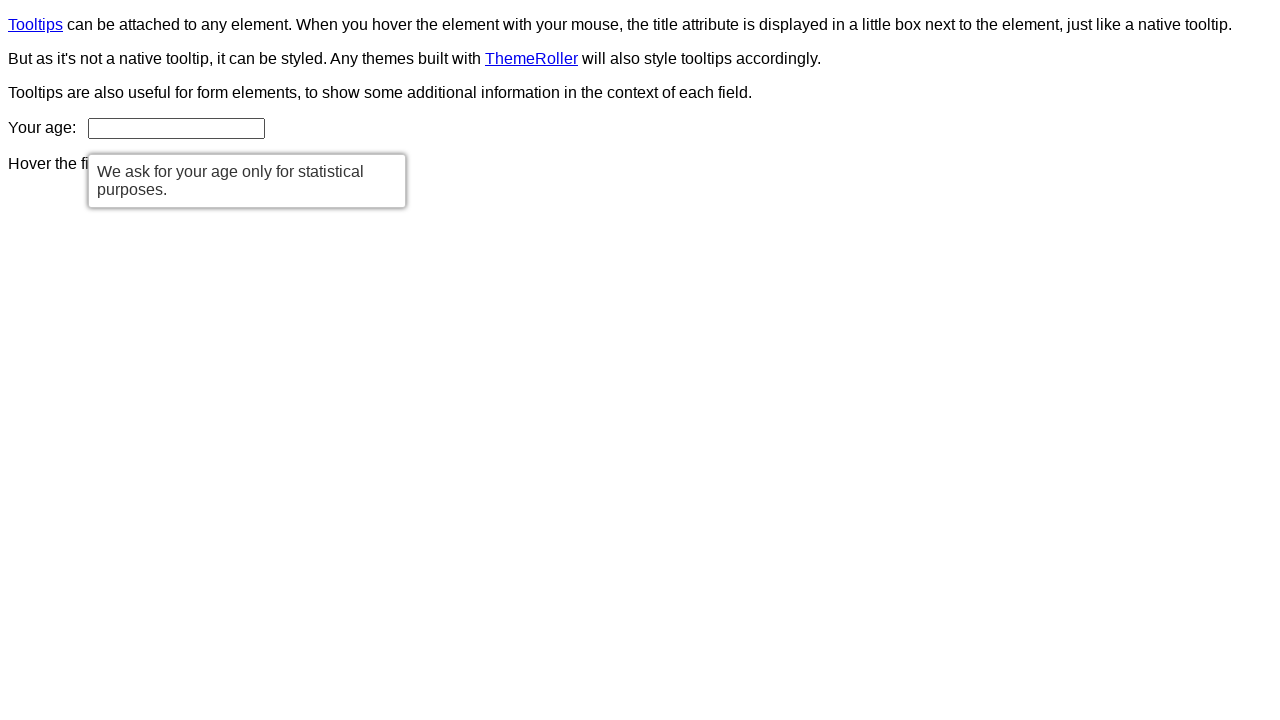